Navigates to GreensTech course page, hovers over the Courses menu, then hovers over Data Warehousing submenu, and clicks on DataStage Certification Training option

Starting URL: http://greenstech.in/selenium-course-content.html

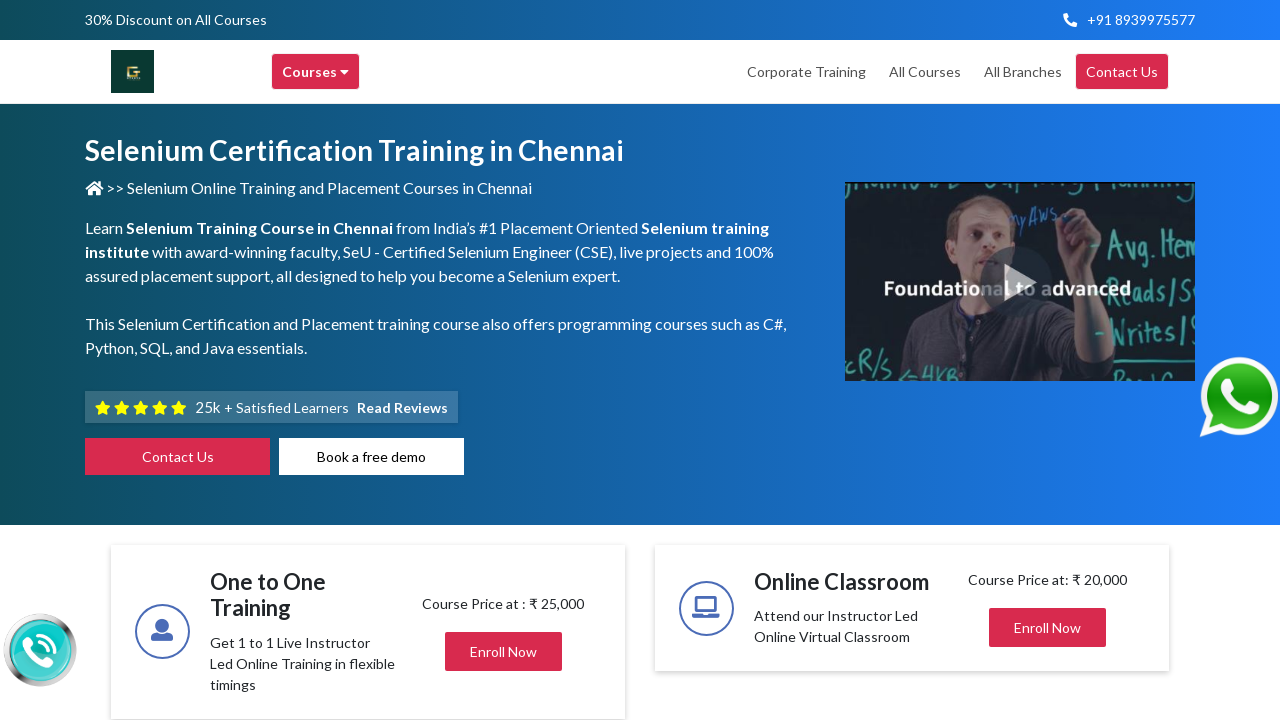

Hovered over Courses menu item at (316, 72) on xpath=//div[text()='Courses ']
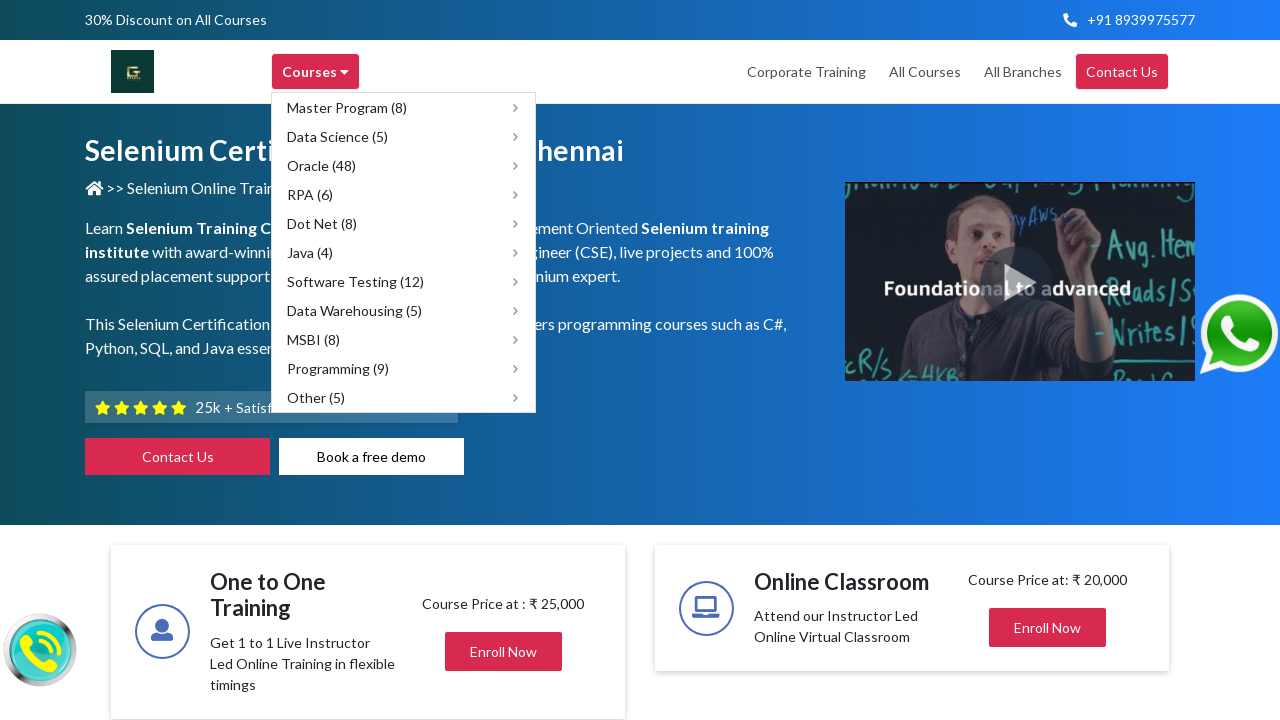

Hovered over Data Warehousing submenu at (404, 310) on xpath=//div[@title='Data Warehousing courses']
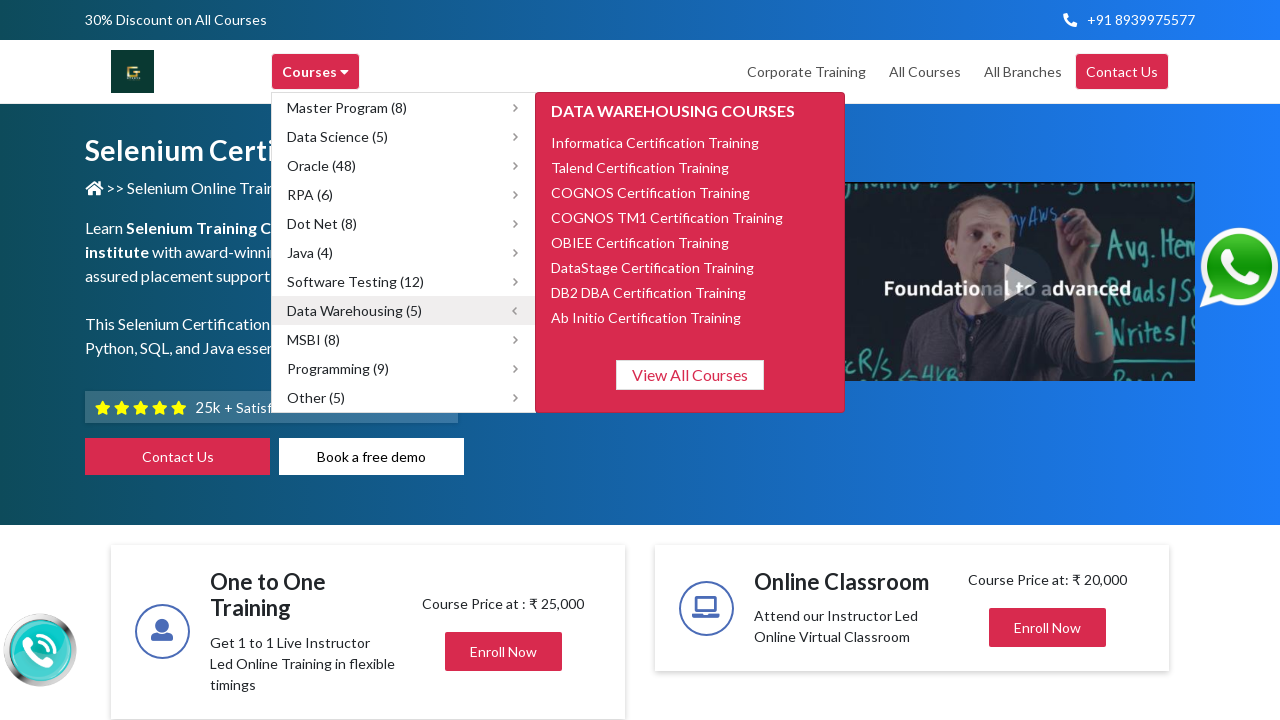

Clicked on DataStage Certification Training option at (652, 267) on xpath=//span[text()='DataStage Certification Training']
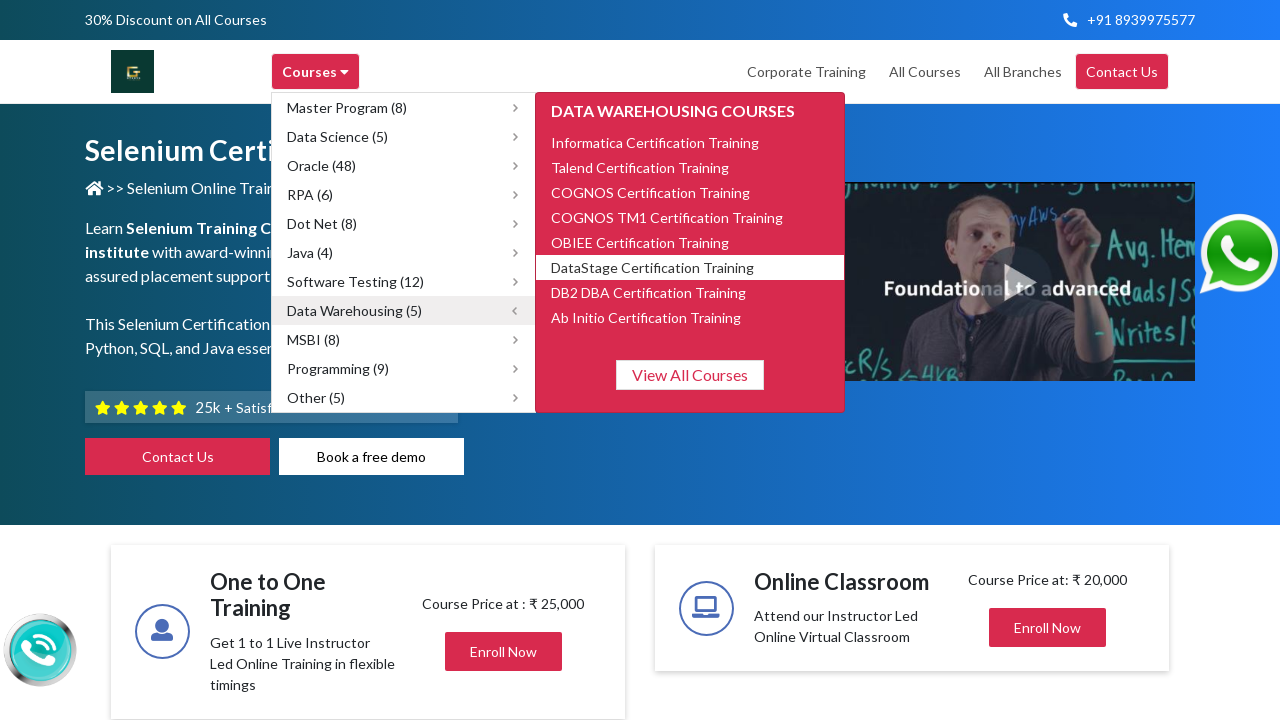

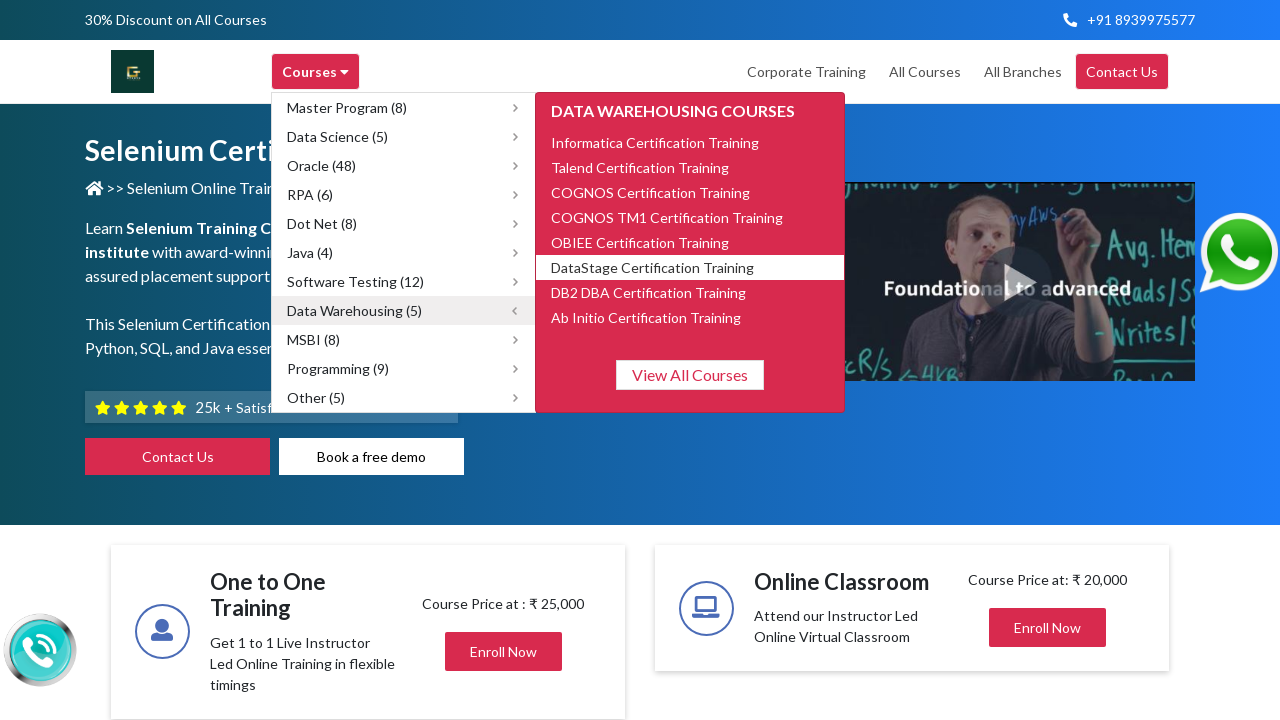